Tests dropdown menu functionality by navigating through dropdown options, selecting checkboxes and radio buttons

Starting URL: https://formy-project.herokuapp.com/

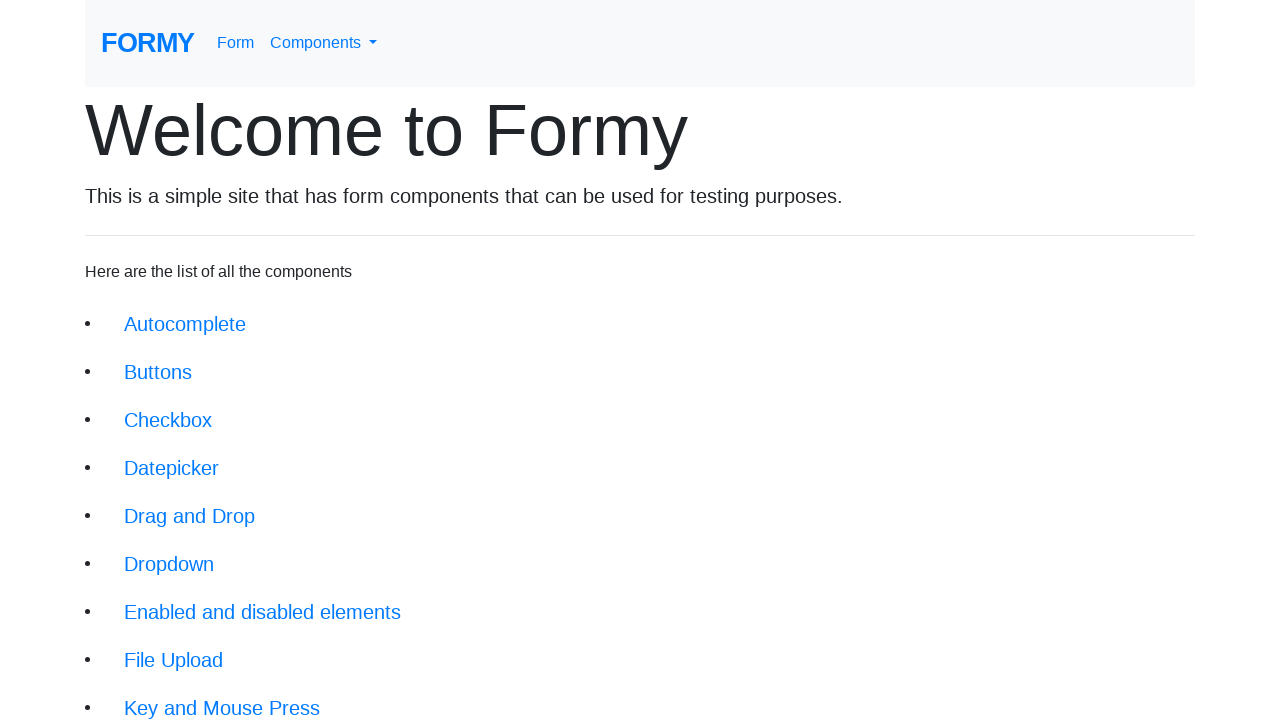

Clicked on dropdown menu link at (169, 564) on xpath=/html/body/div/div/li[6]/a
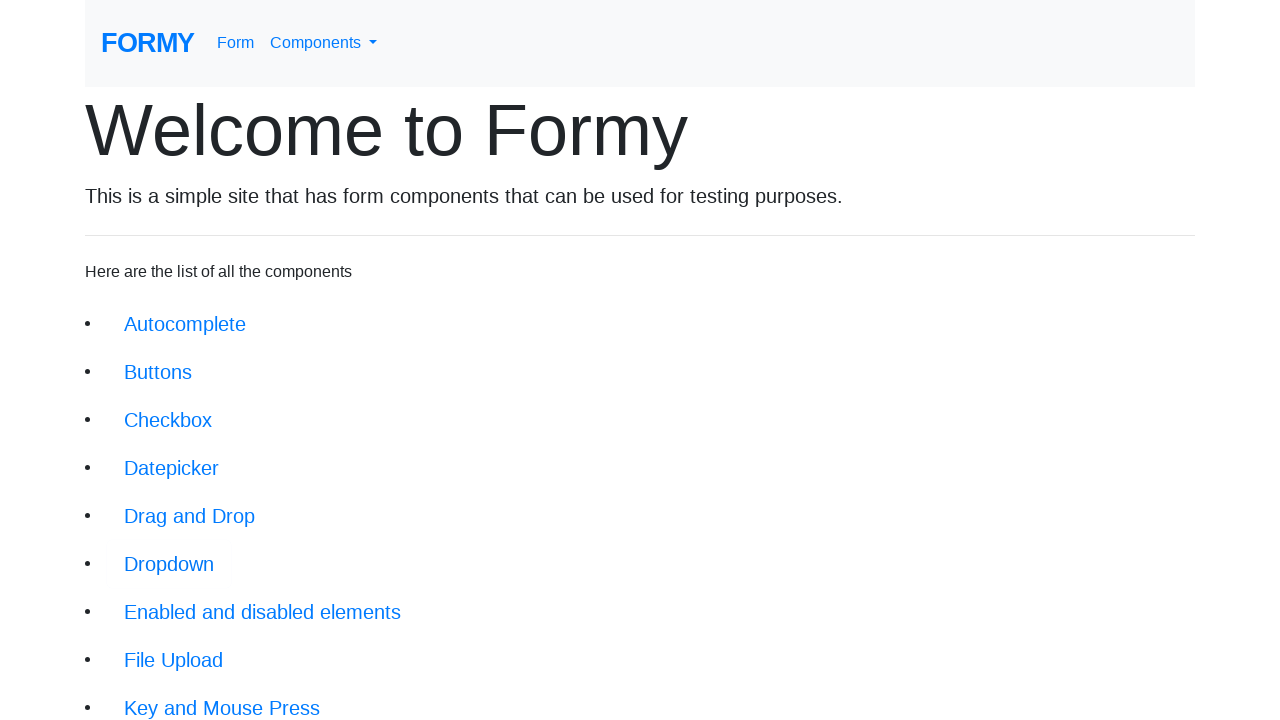

Clicked dropdown button to open menu at (167, 210) on #dropdownMenuButton
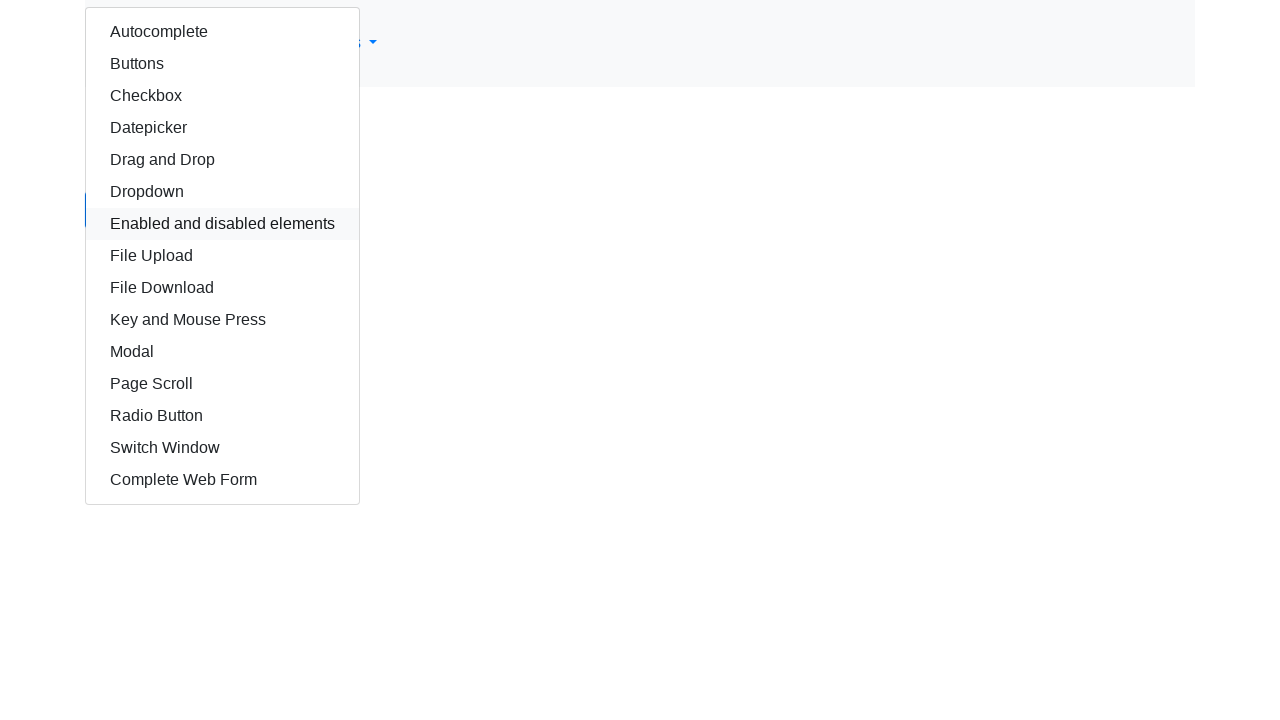

Clicked checkbox option from dropdown at (222, 96) on xpath=/html/body/div/div/div/a[3]
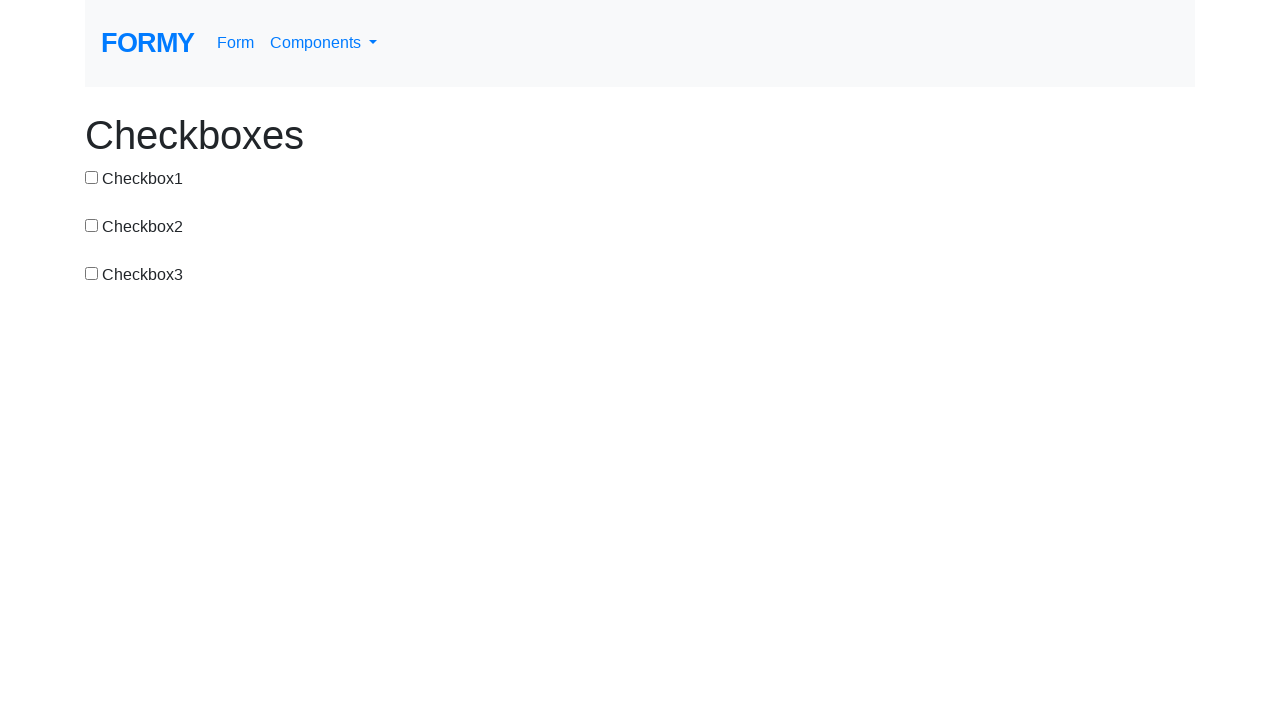

Selected first checkbox at (92, 177) on #checkbox-1
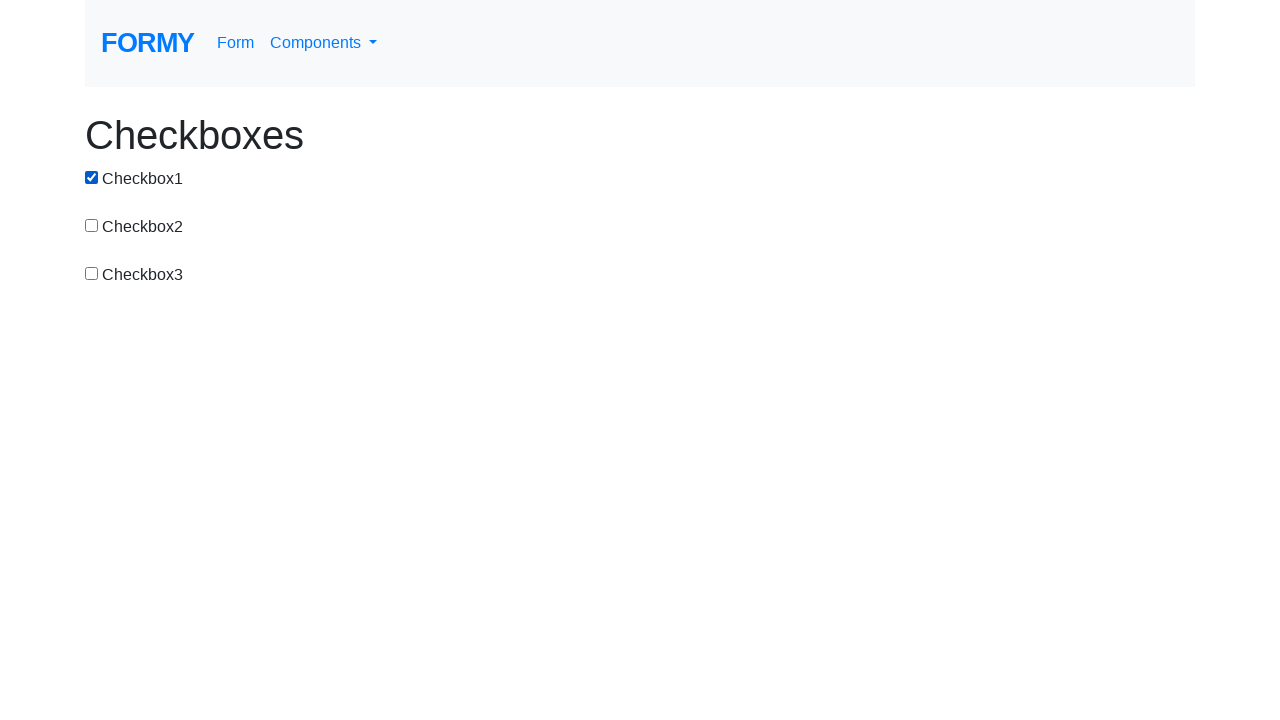

Selected second checkbox at (92, 225) on #checkbox-2
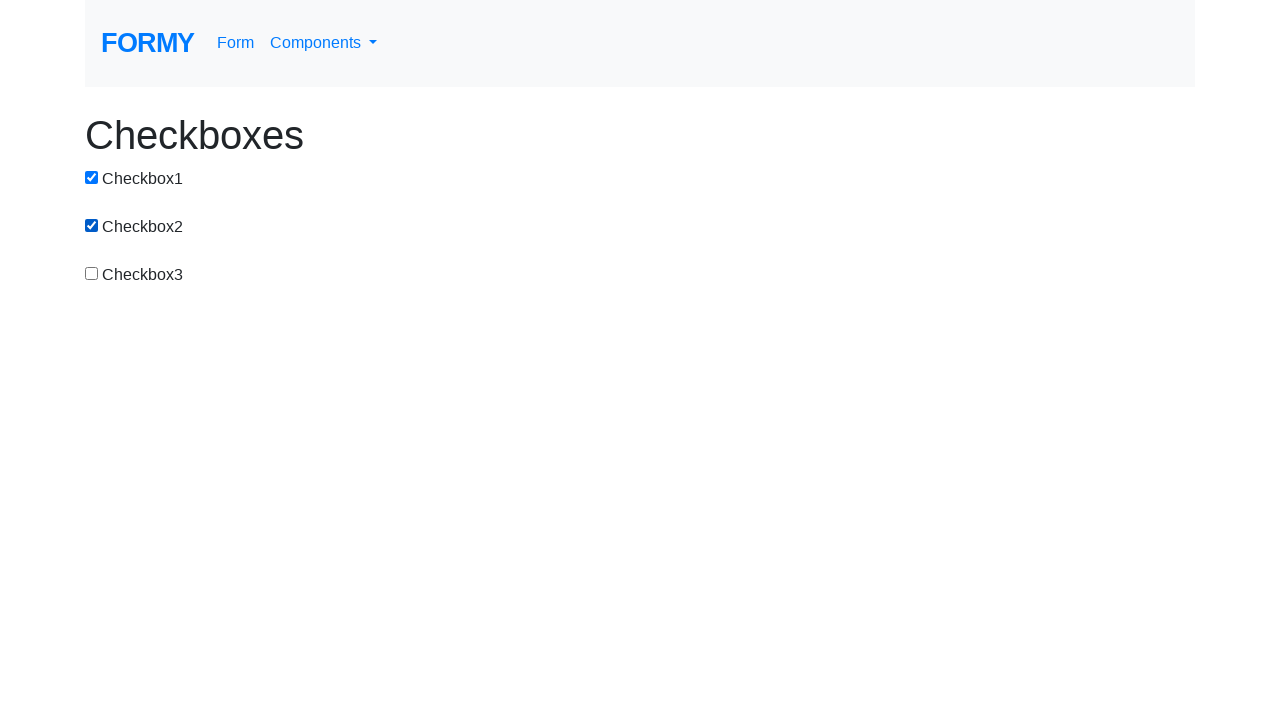

Selected third checkbox at (92, 273) on #checkbox-3
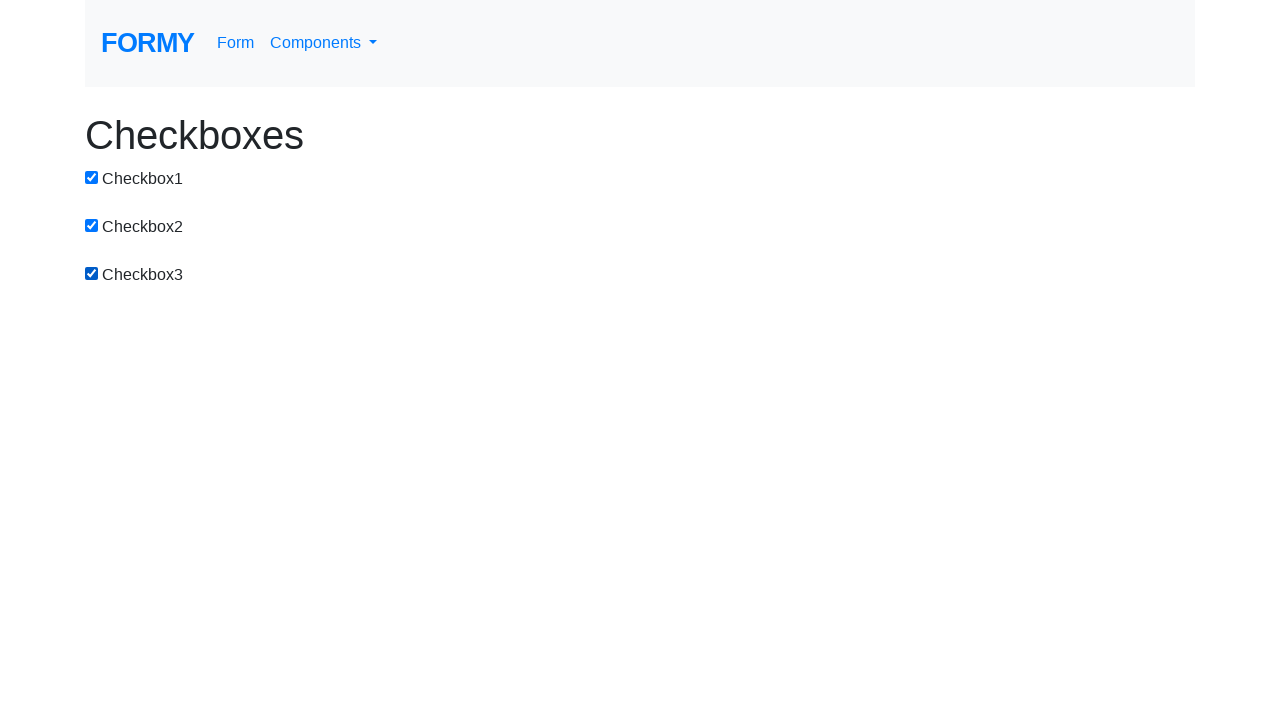

Navigated back to dropdown page
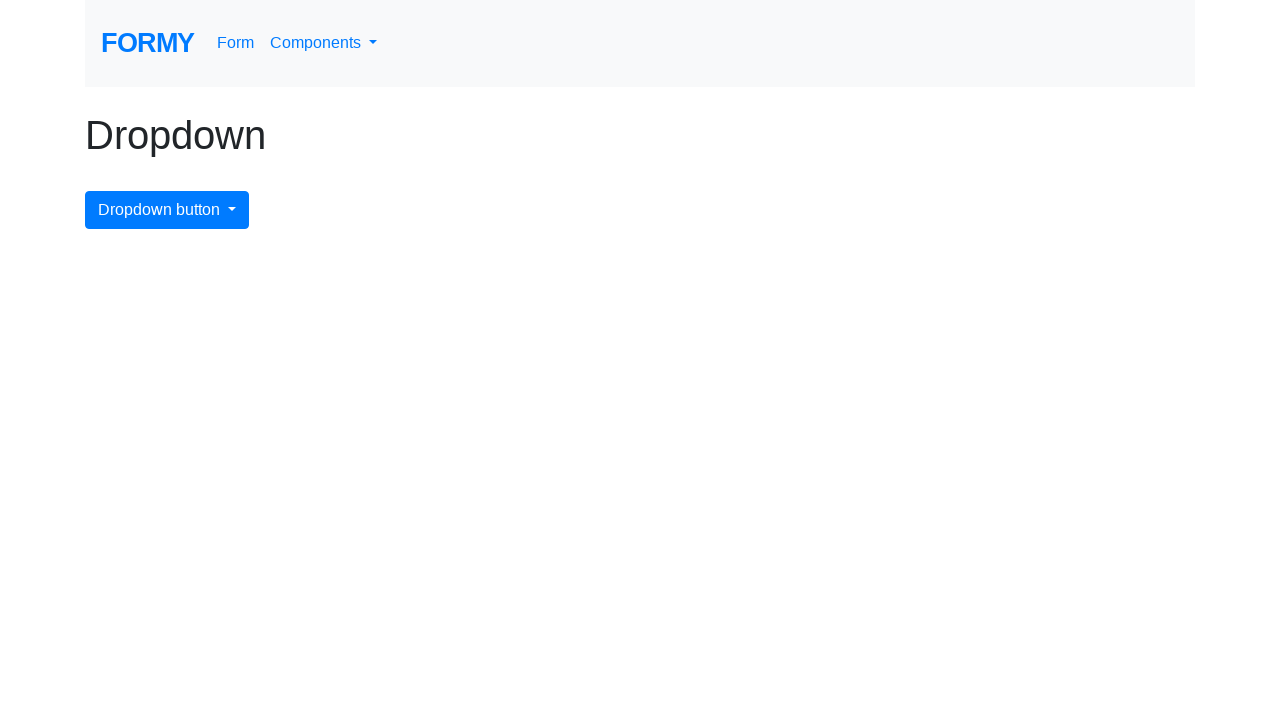

Clicked dropdown button again at (167, 210) on #dropdownMenuButton
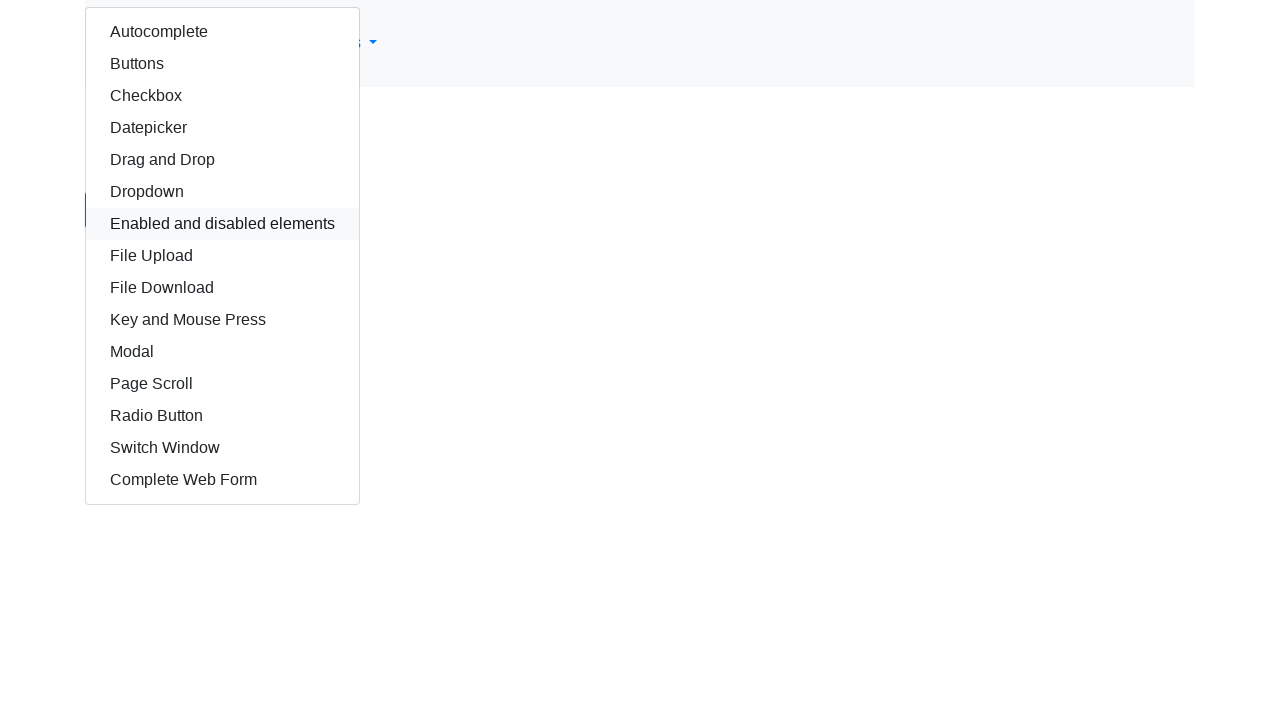

Clicked radio button option from dropdown at (222, 416) on xpath=/html/body/div/div/div/a[13]
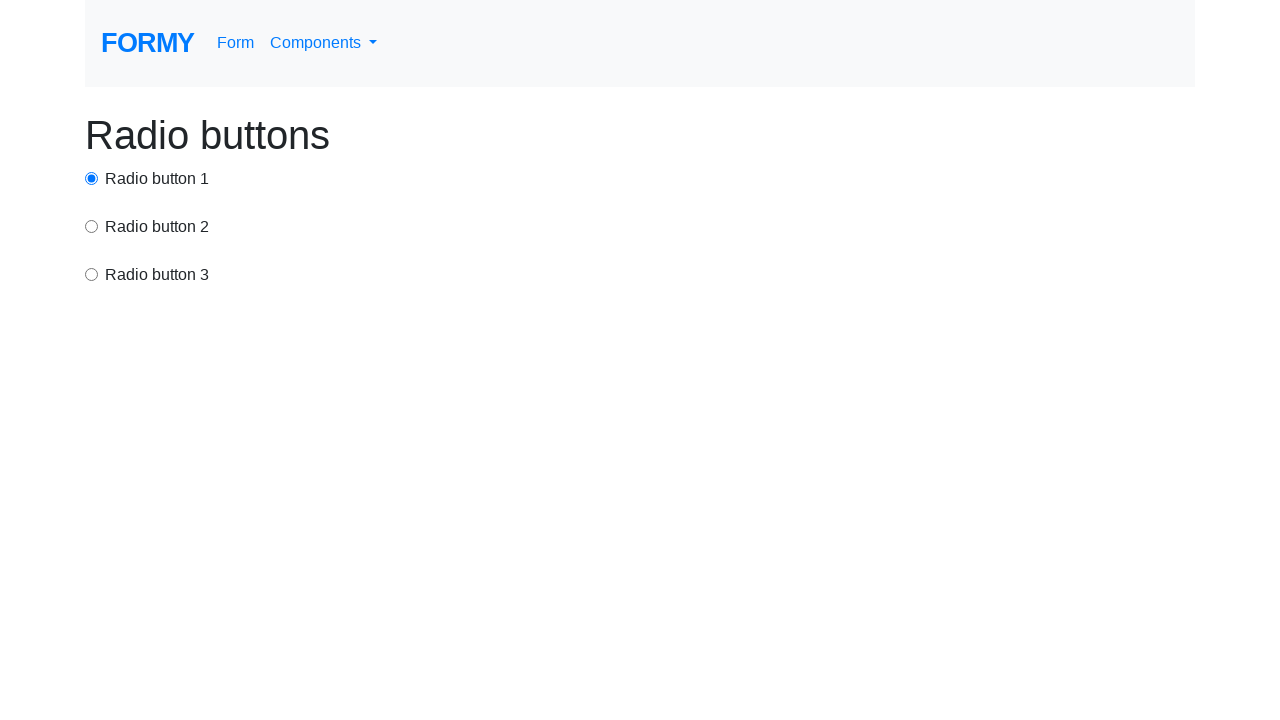

Located radio button element
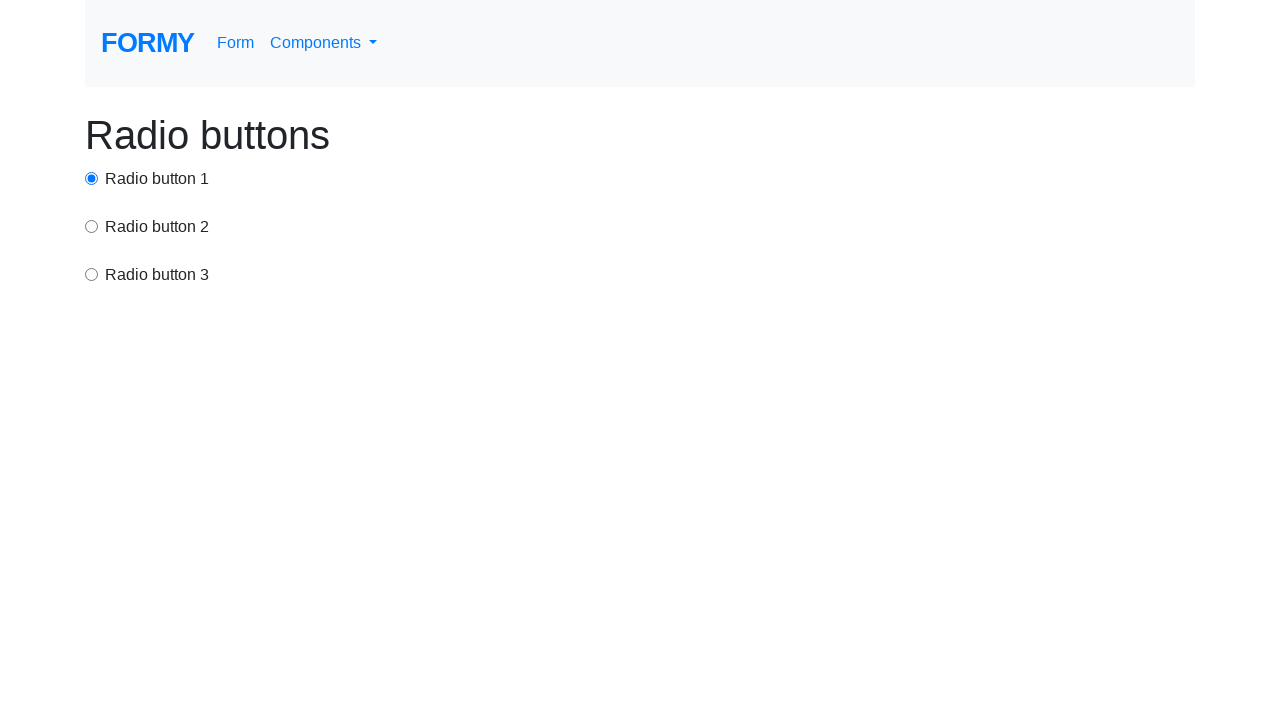

Radio button was already checked, clicked alternative radio button at (92, 226) on body > div > div:nth-child(6) > input
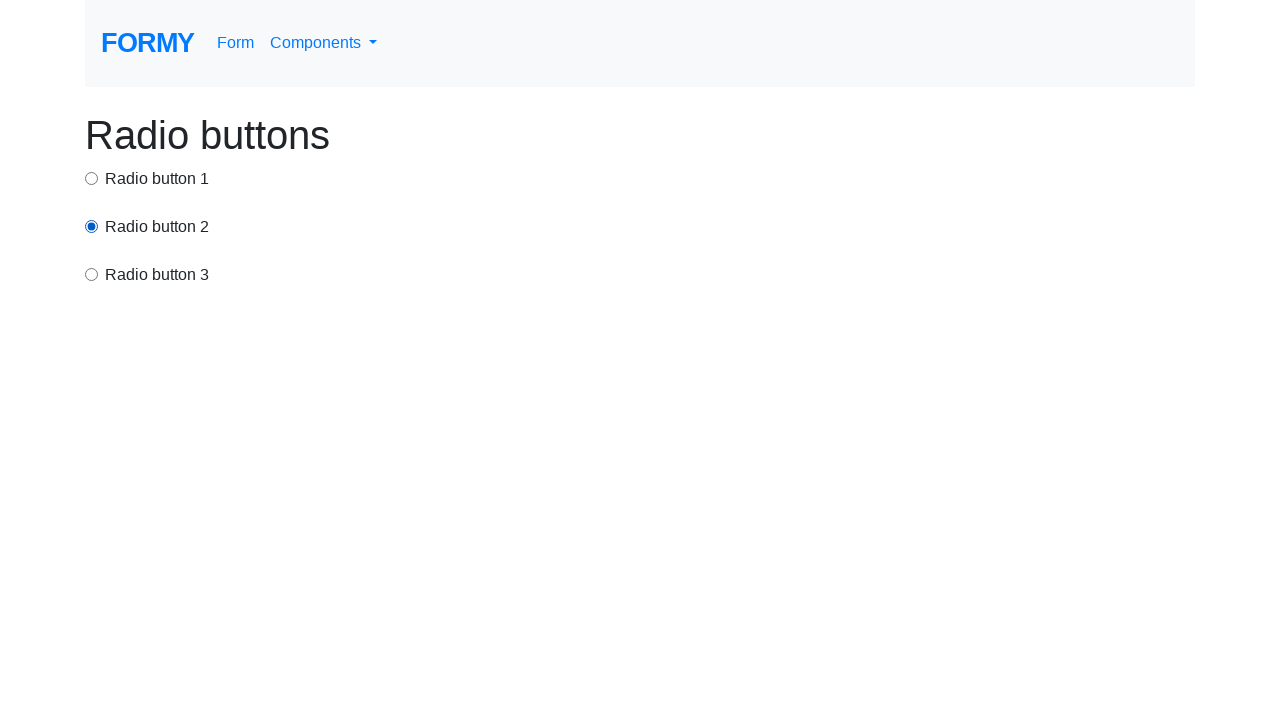

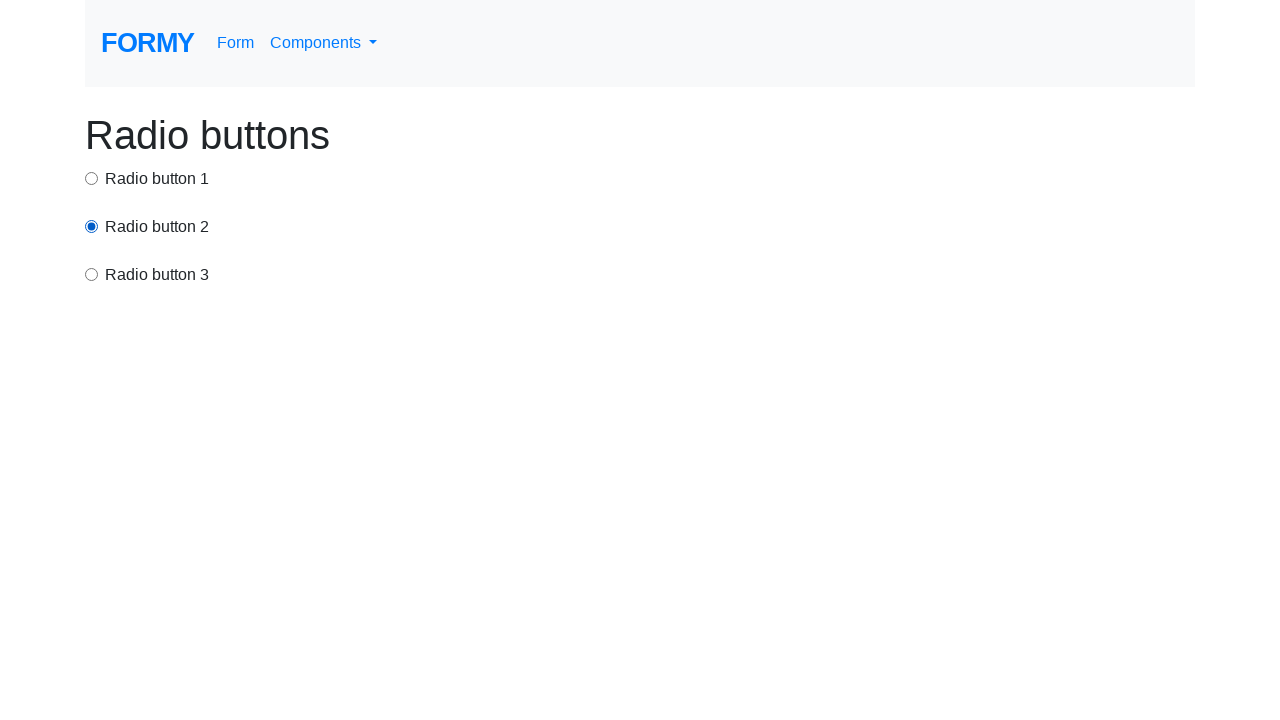